Extracts and displays first name and salary data from a web table

Starting URL: https://demoqa.com/webtables

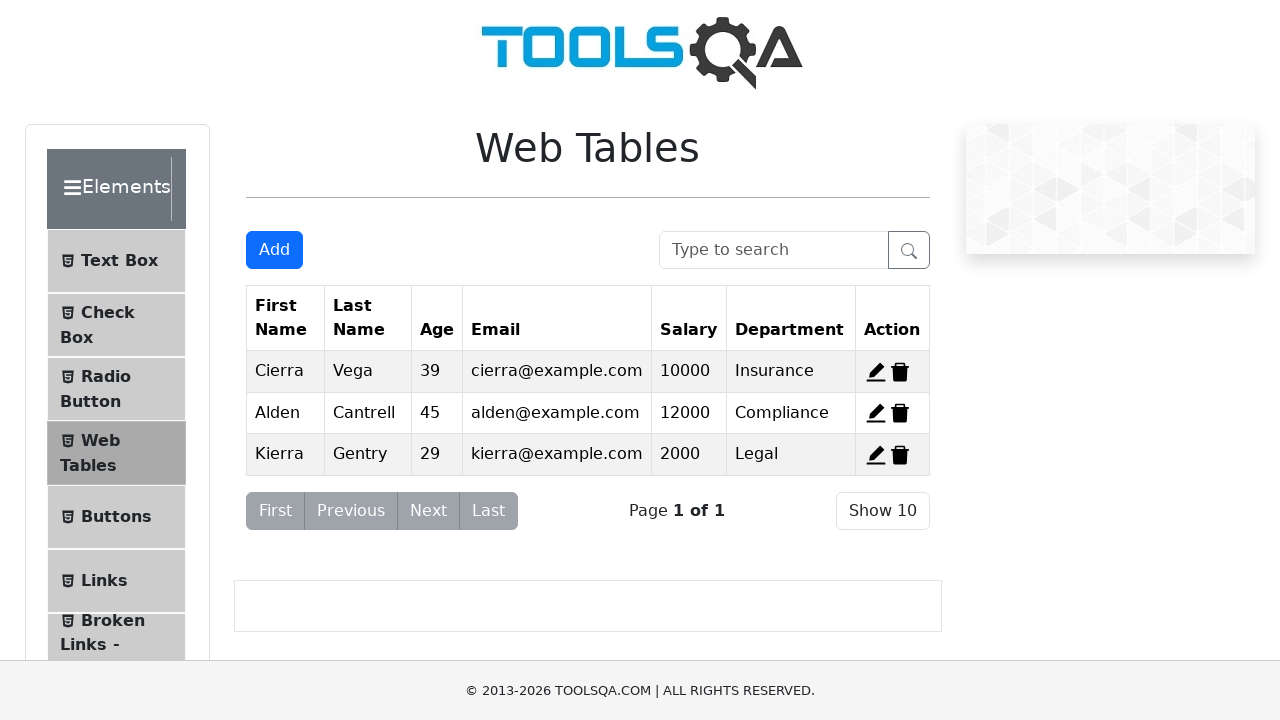

Navigated to https://demoqa.com/webtables
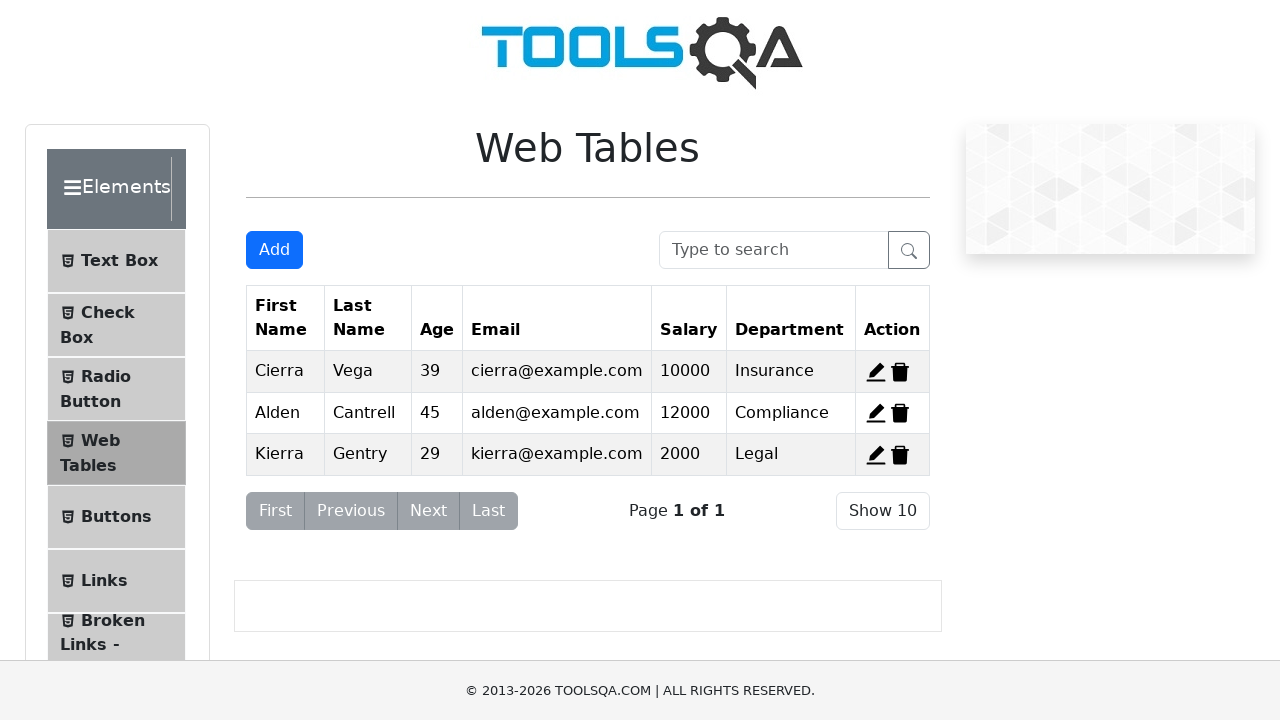

Located web table element
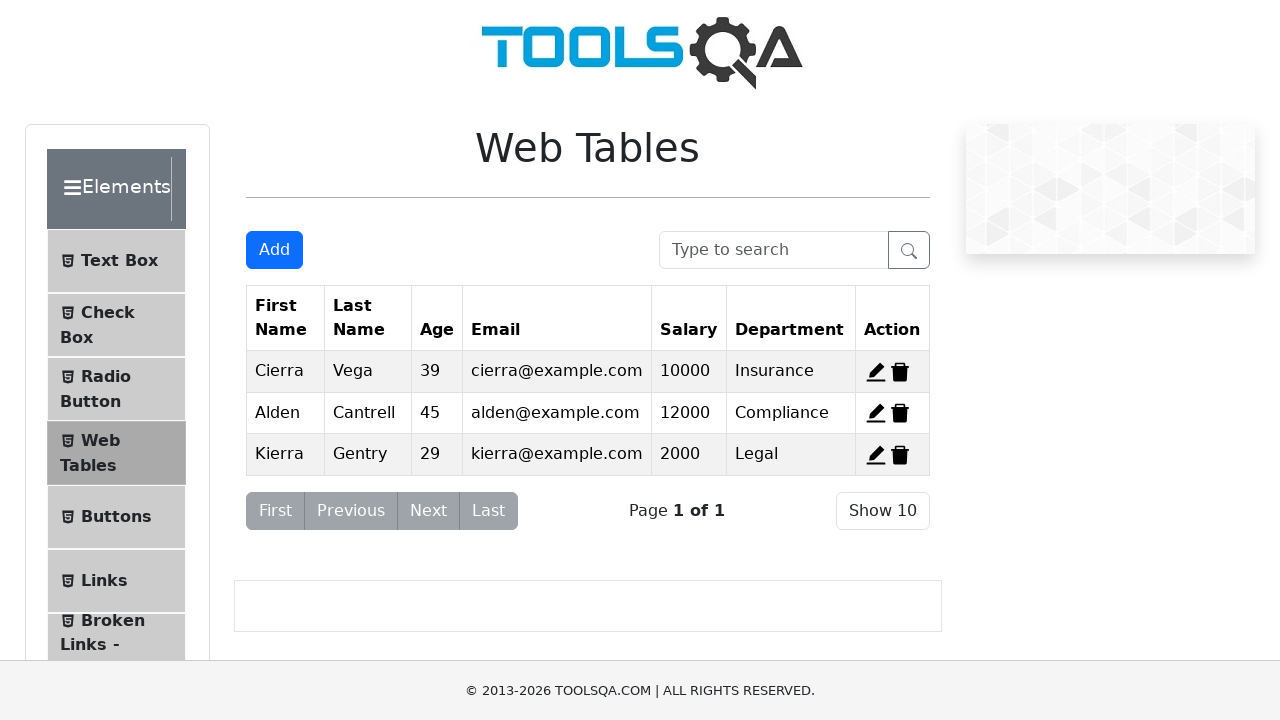

Retrieved all table rows
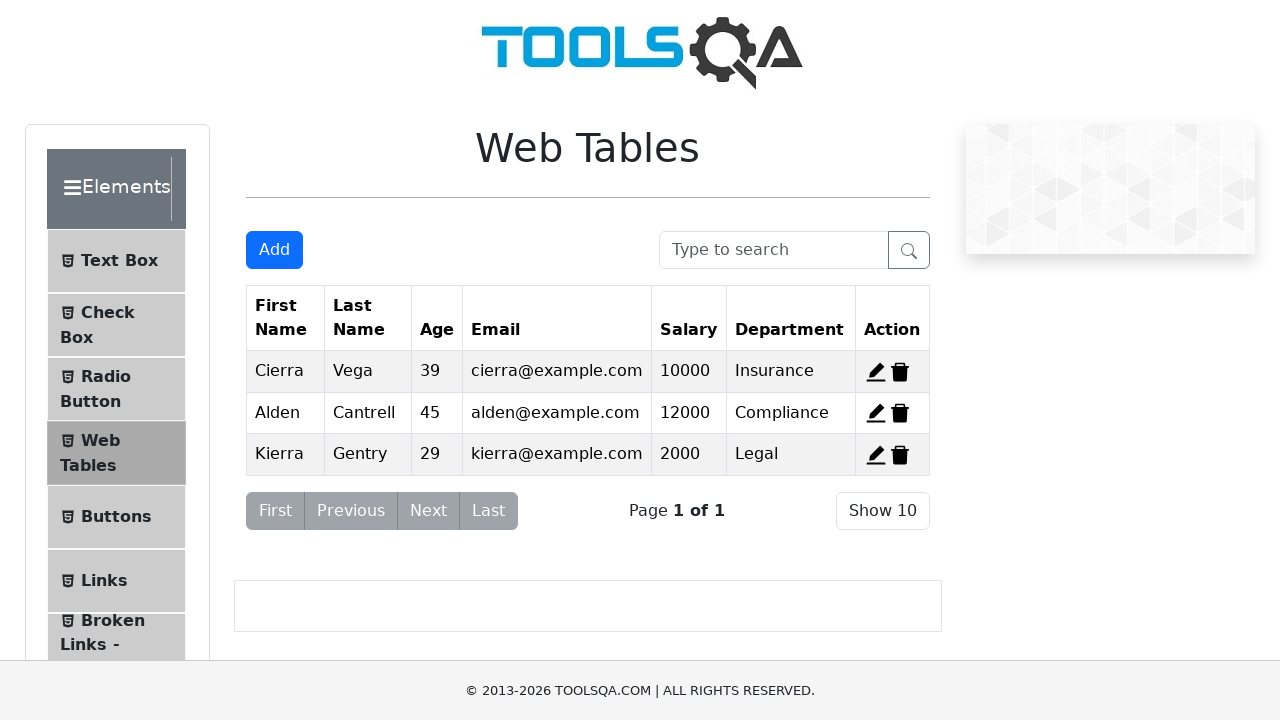

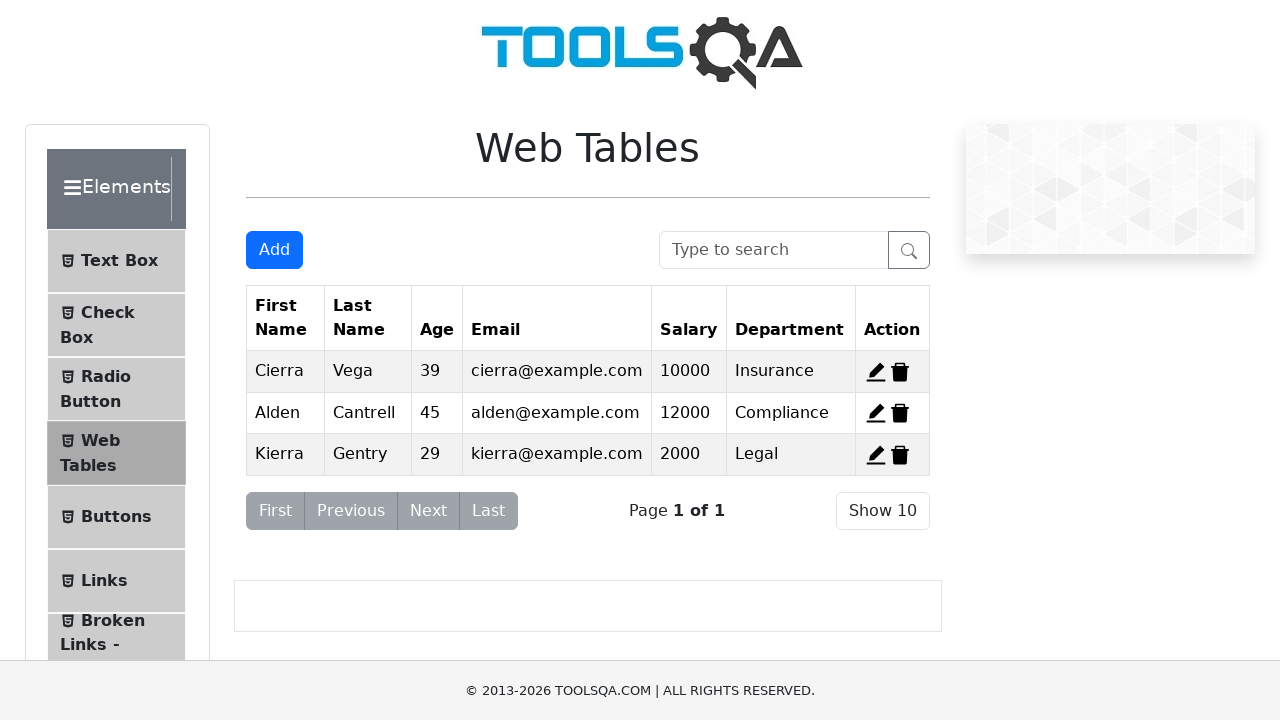